Tests submitting the Text Box form with an empty email field to verify form behavior with missing data.

Starting URL: https://demoqa.com/text-box

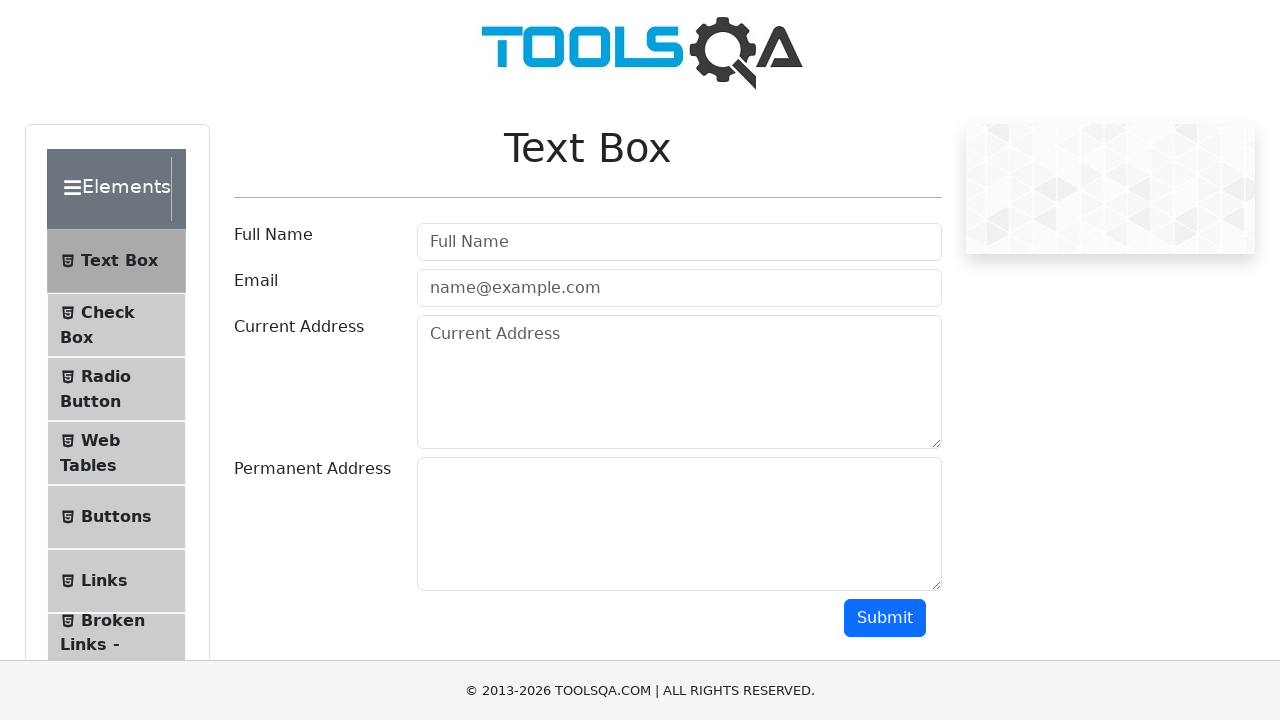

Filled userName field with 'Michael Brown' on #userName
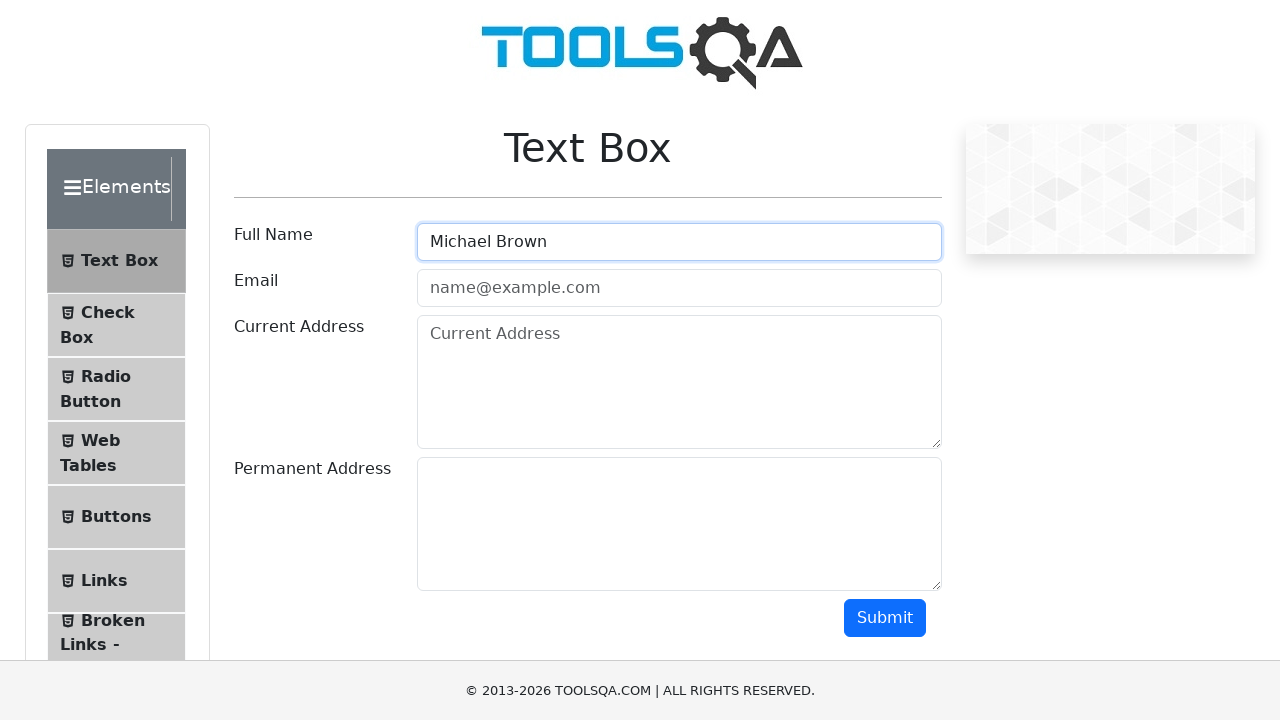

Left userEmail field empty on #userEmail
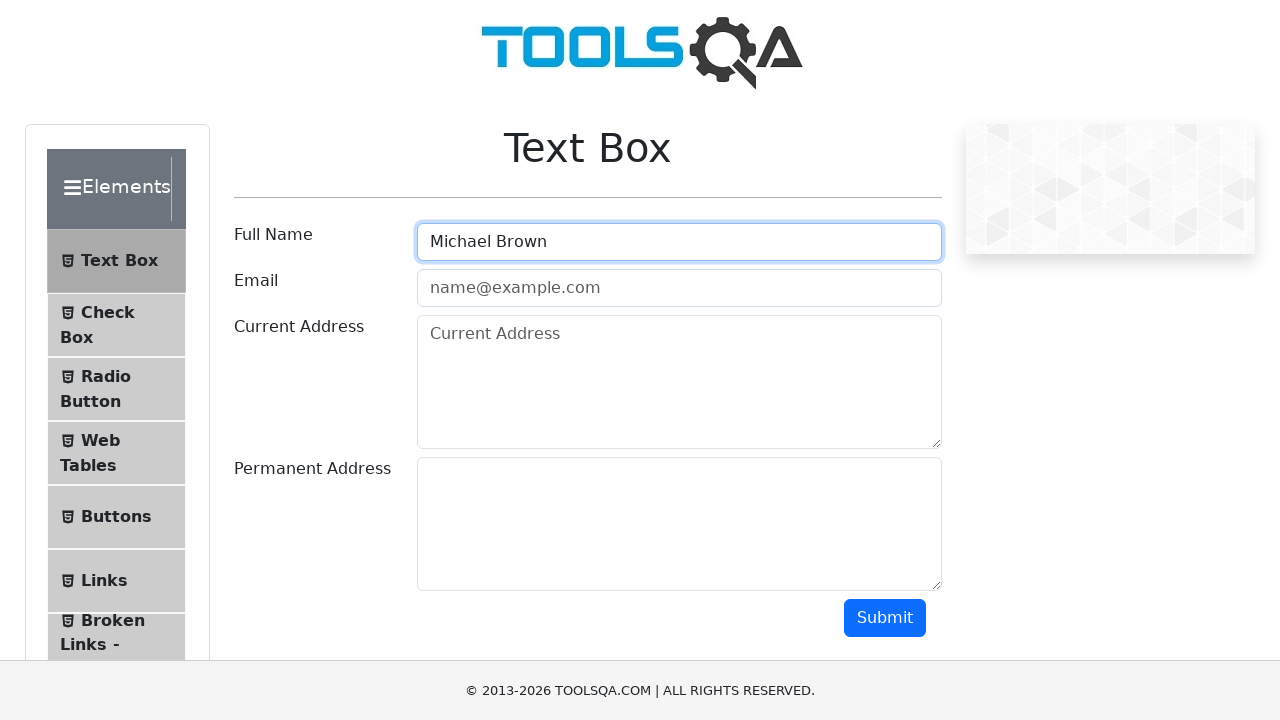

Filled currentAddress field with '555 Elm Street, Seattle, WA 98101' on #currentAddress
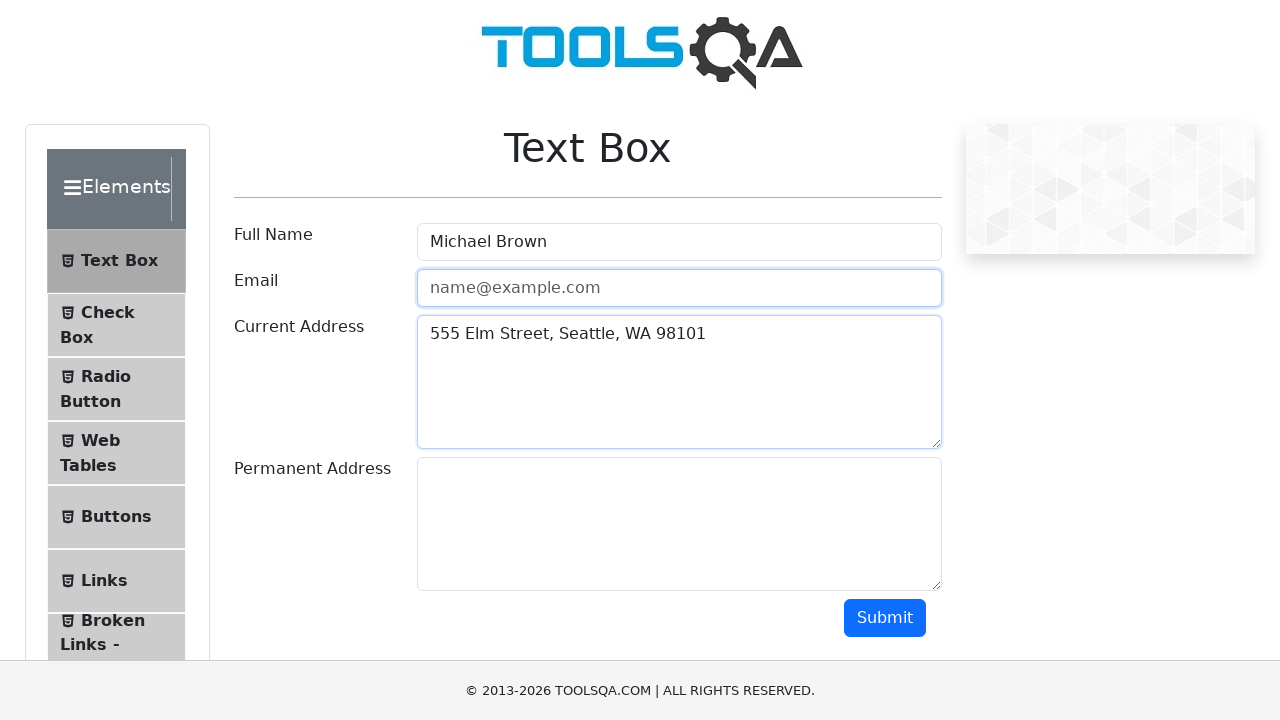

Filled permanentAddress field with '777 Maple Drive, Denver, CO 80201' on #permanentAddress
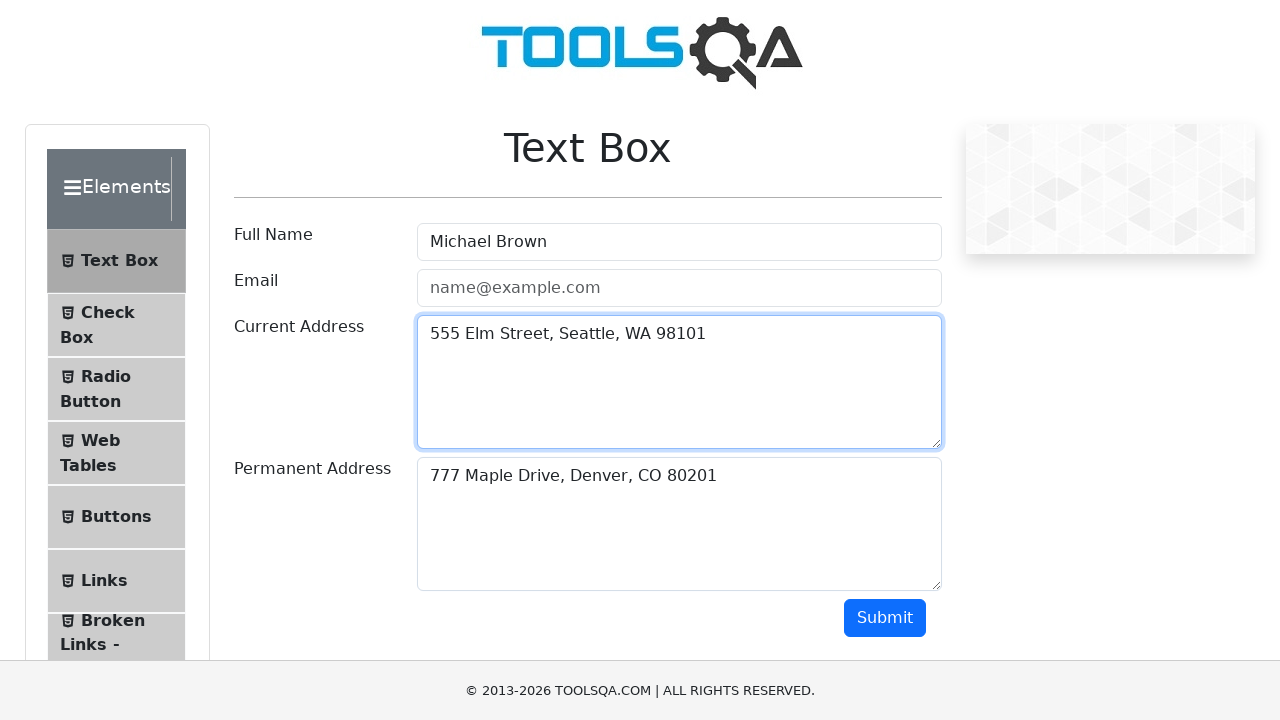

Clicked submit button to submit form with empty email field at (885, 618) on #submit
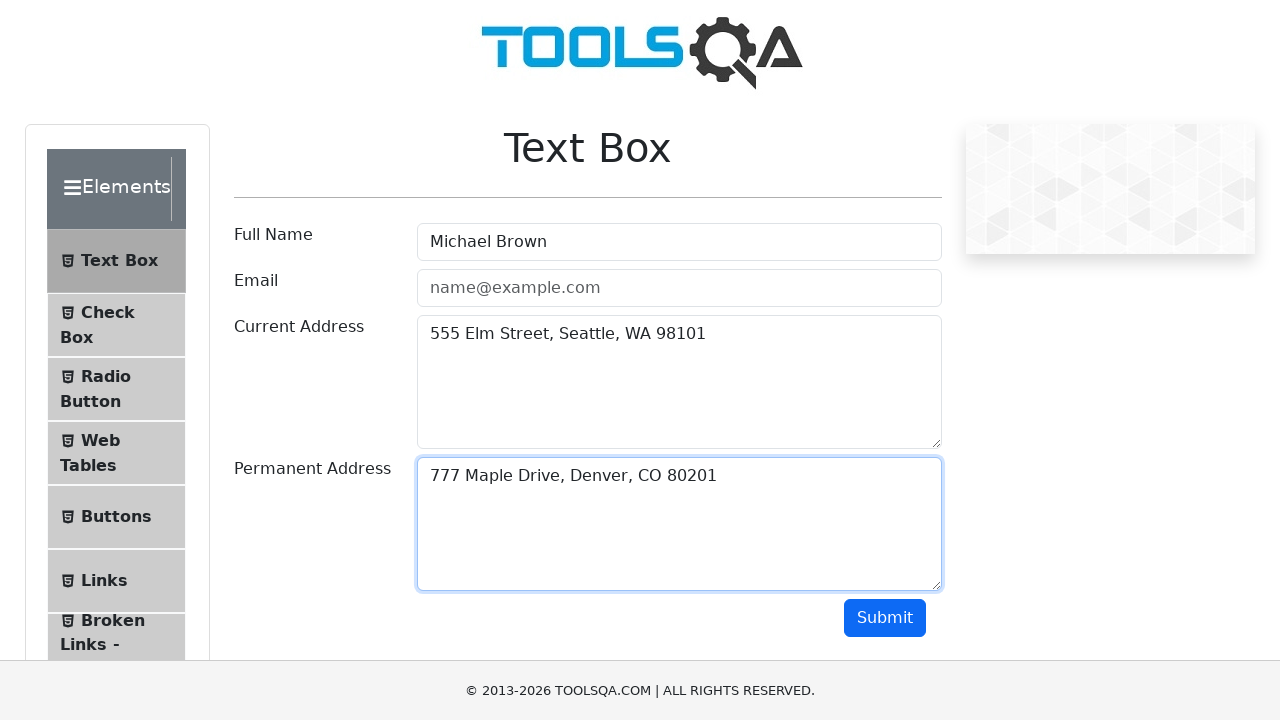

Form output section loaded after submission
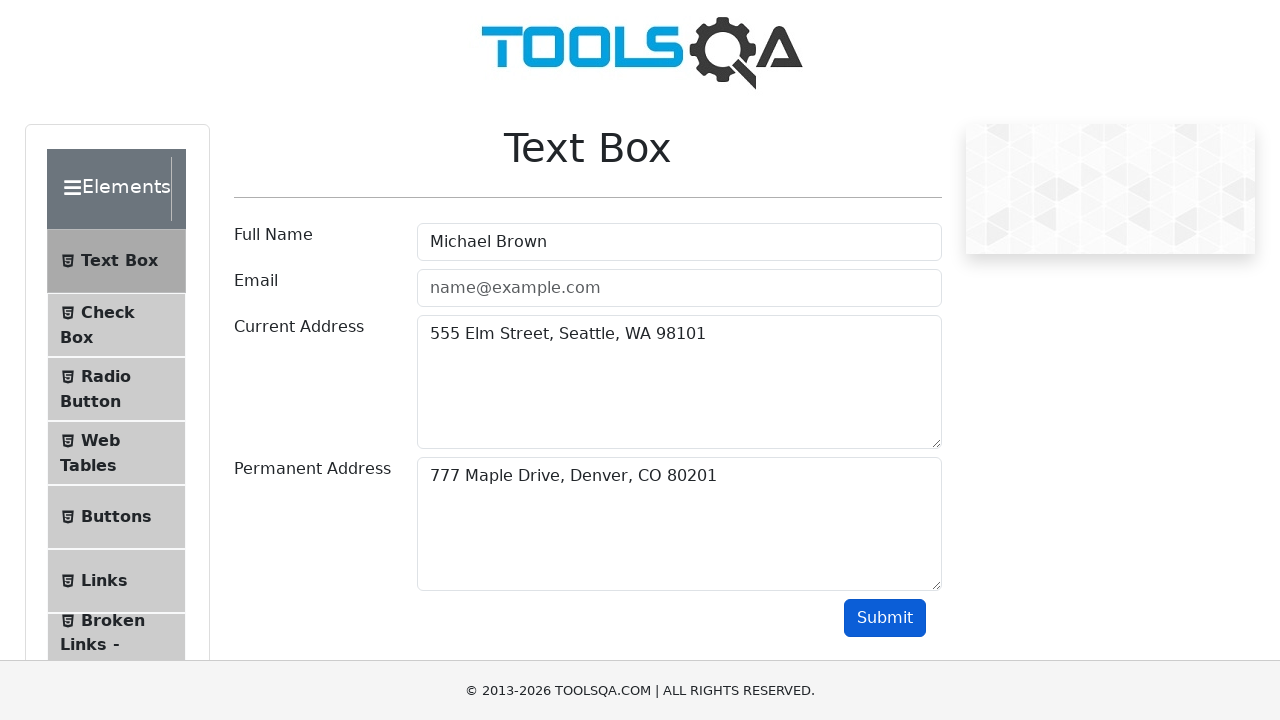

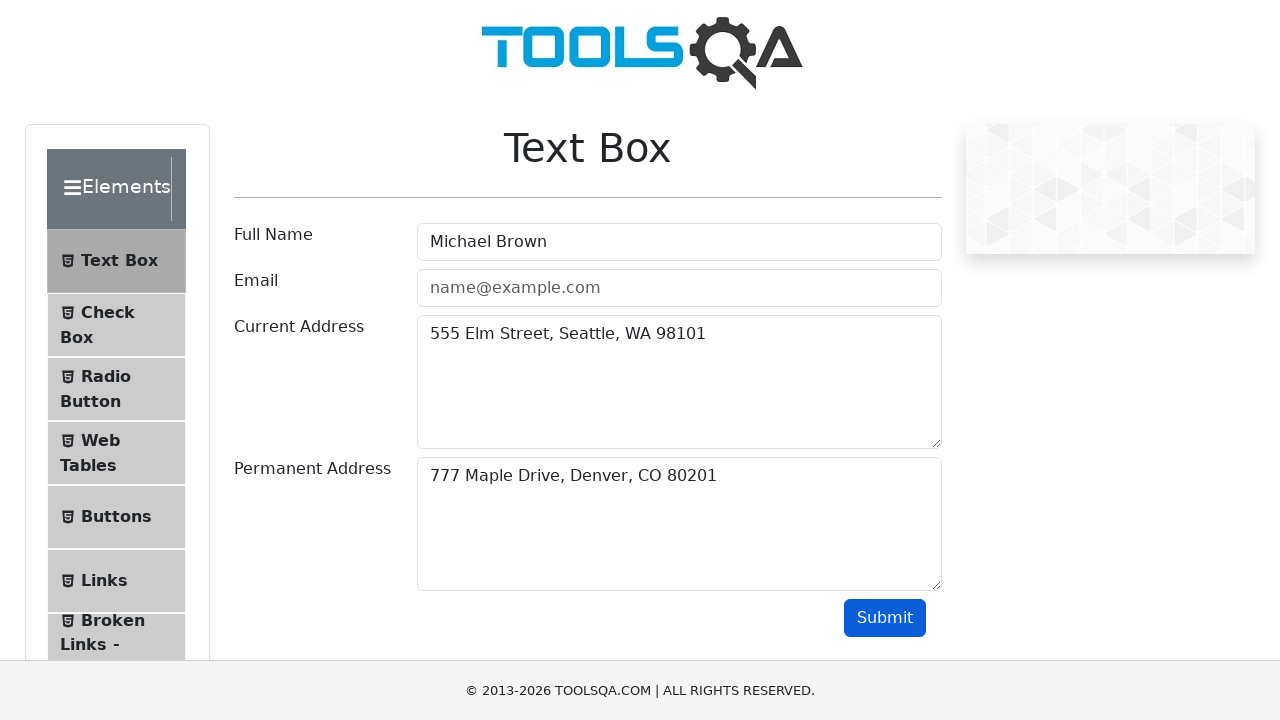